Tests error message close functionality by triggering error and clicking the X button to dismiss it

Starting URL: https://www.saucedemo.com/

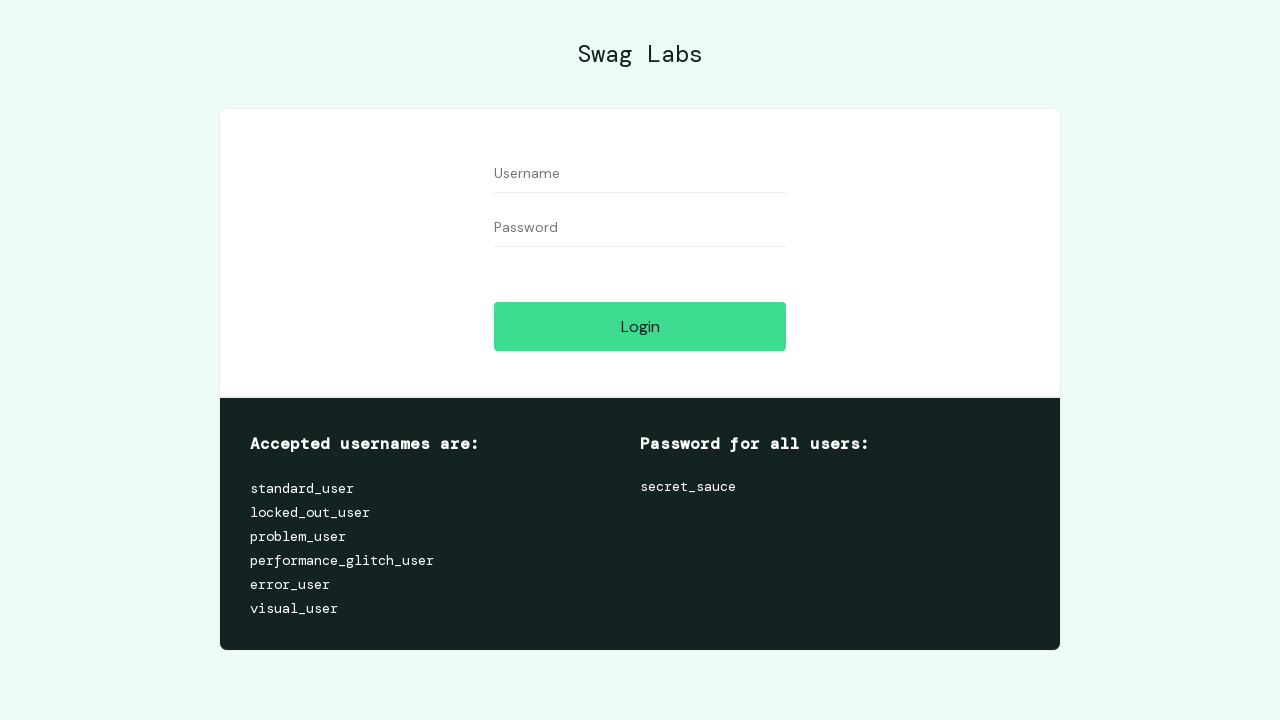

Clicked login button to trigger error message at (640, 326) on #login-button
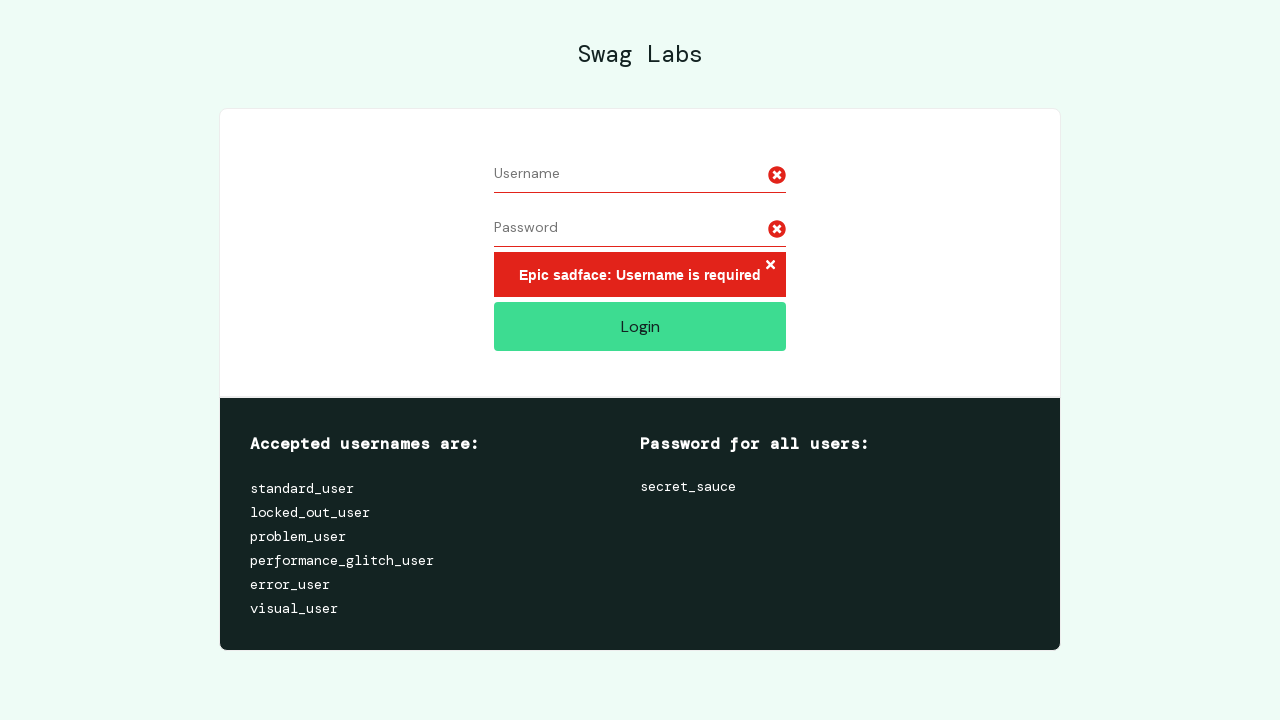

Clicked X button to dismiss error message at (770, 266) on xpath=/html/body/div/div/div[2]/div[1]/div/div/form/div[3]/h3/button
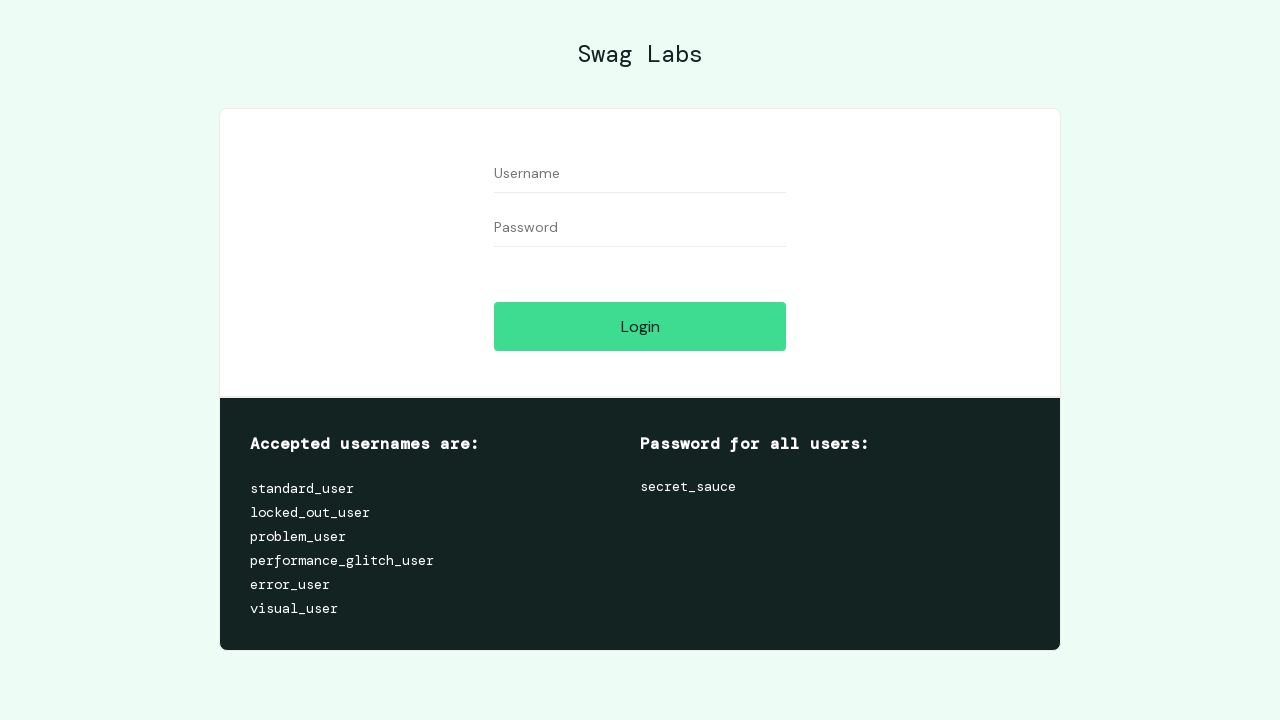

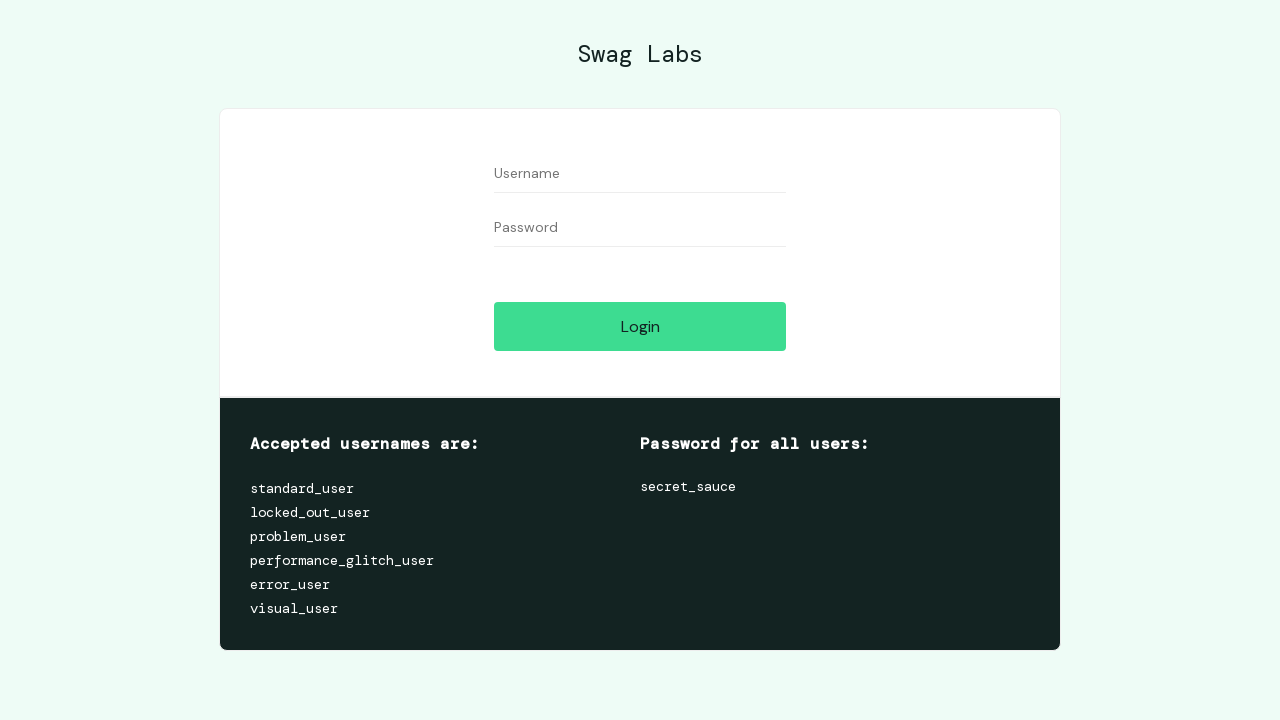